Tests a text box form by filling in name, email, current address, and permanent address fields, then submitting the form.

Starting URL: https://demoqa.com/text-box

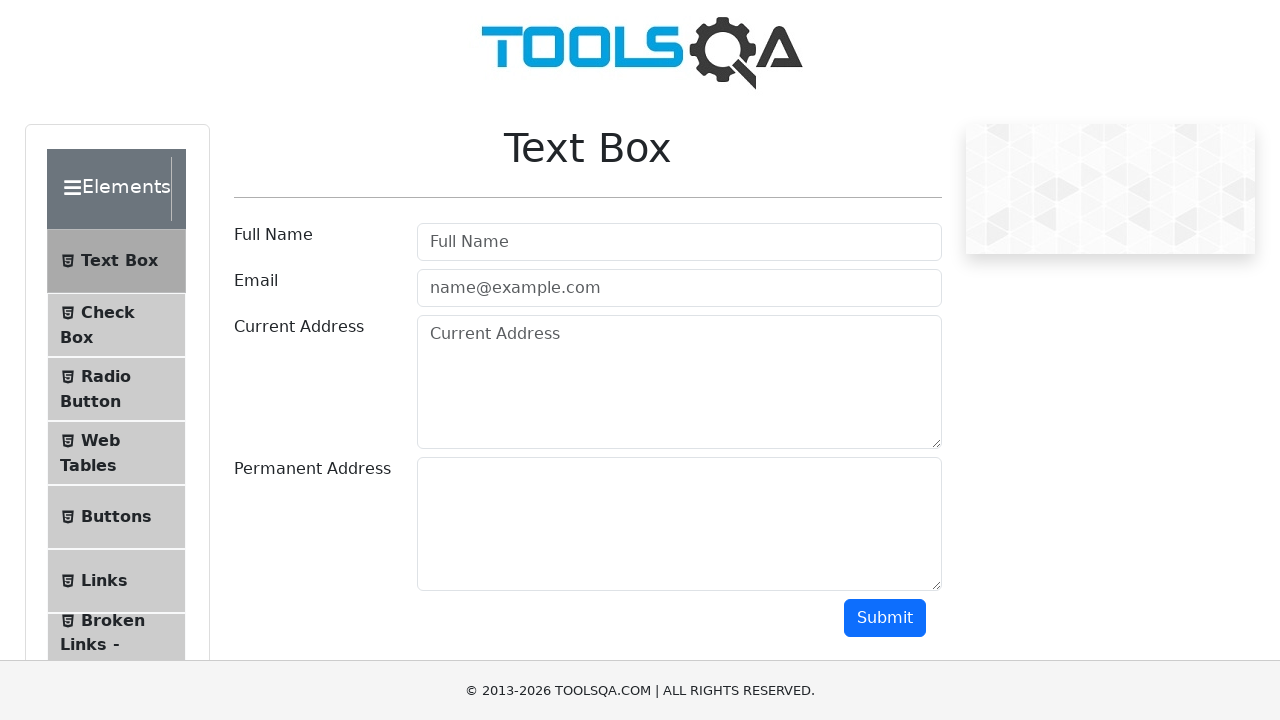

Filled name field with 'Marcus Thompson' on #userName
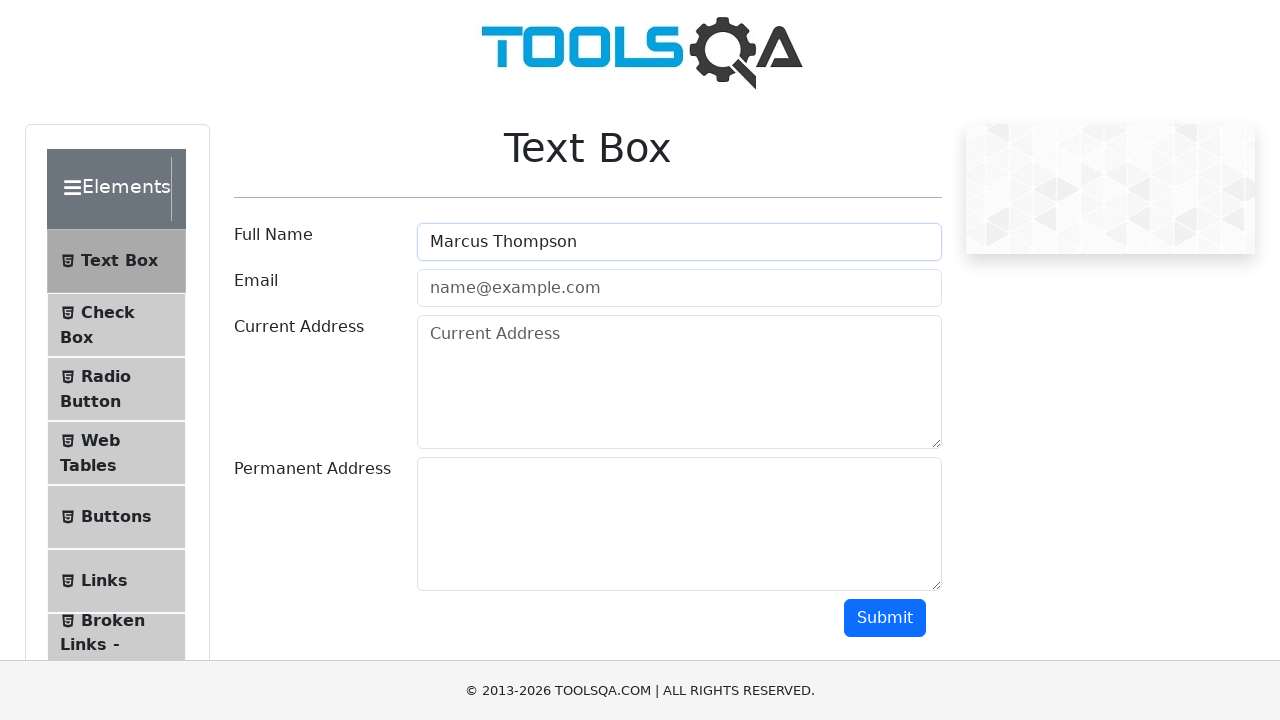

Filled email field with 'marcus.thompson@example.com' on #userEmail
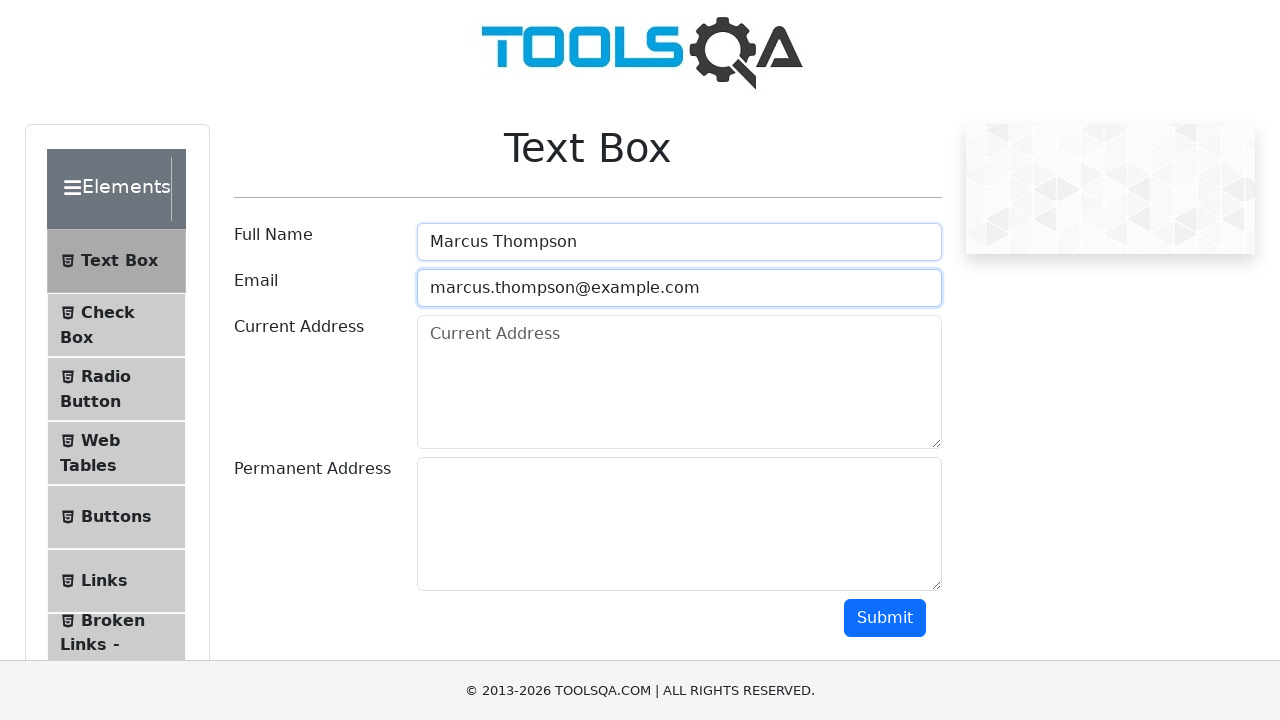

Filled current address field with '123 Oak Street, Boston, MA' on #currentAddress
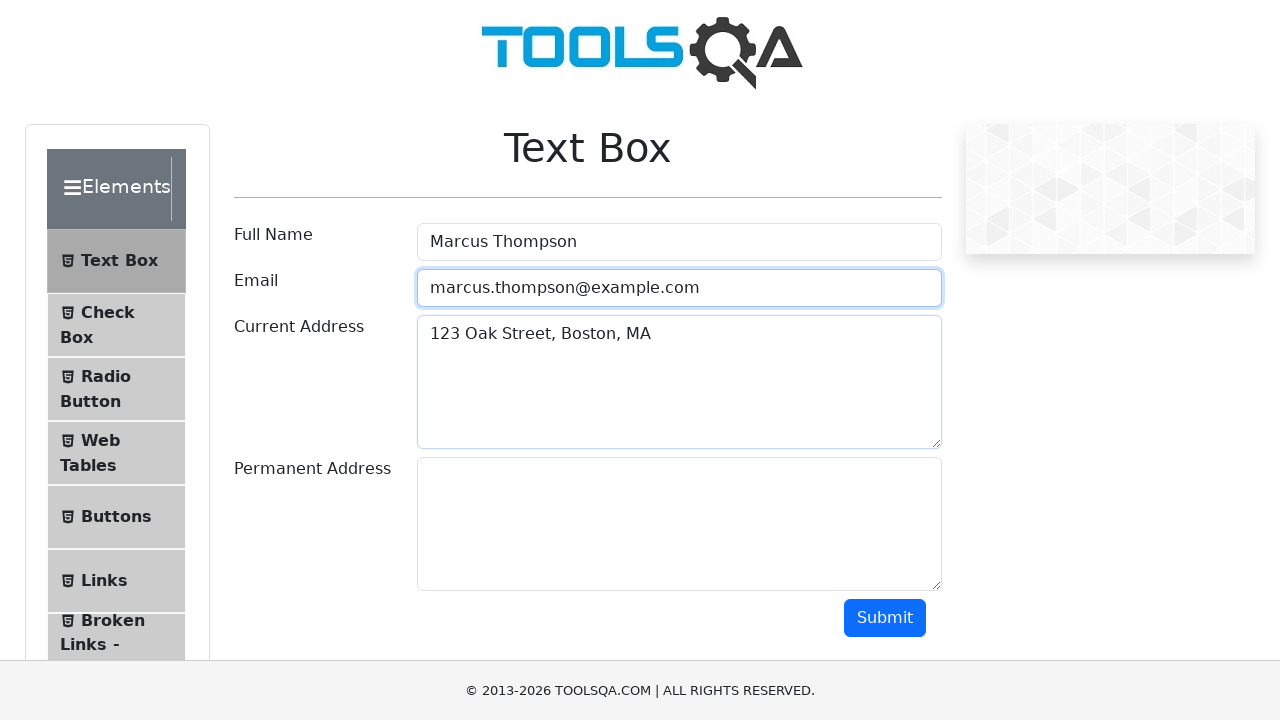

Filled permanent address field with '456 Pine Avenue, Chicago, IL' on #permanentAddress
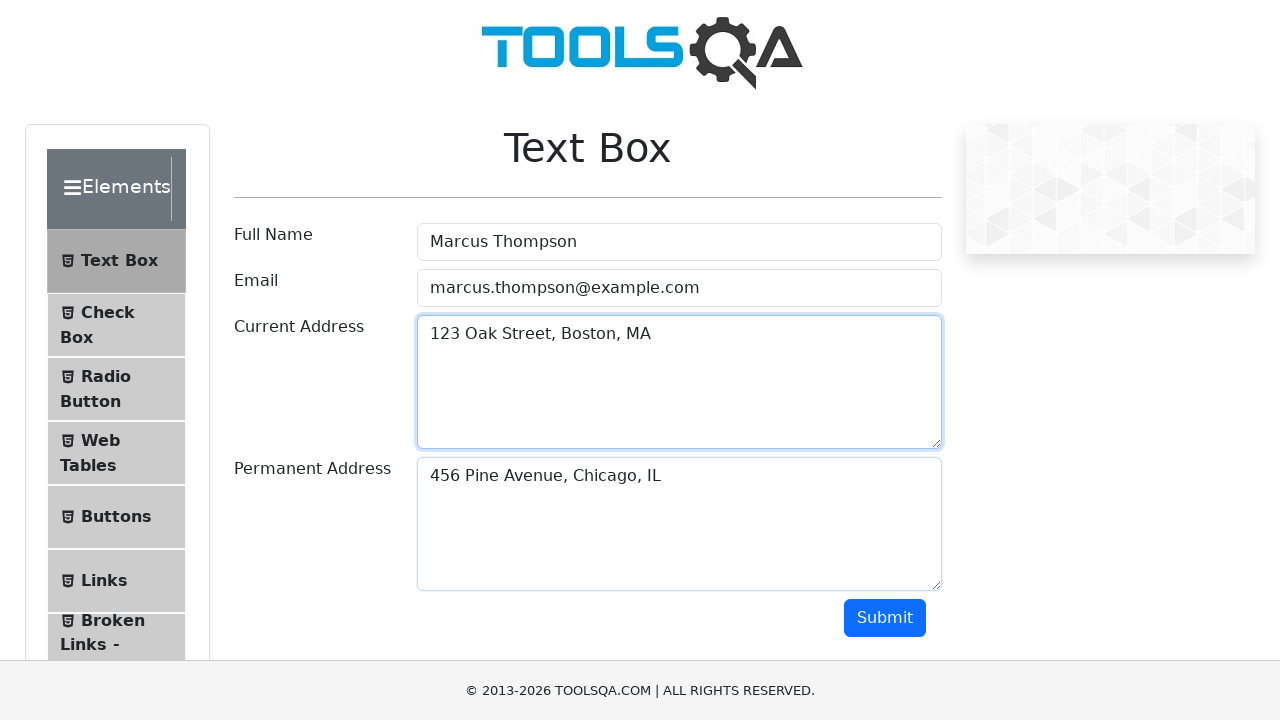

Scrolled down 300 pixels to reveal submit button
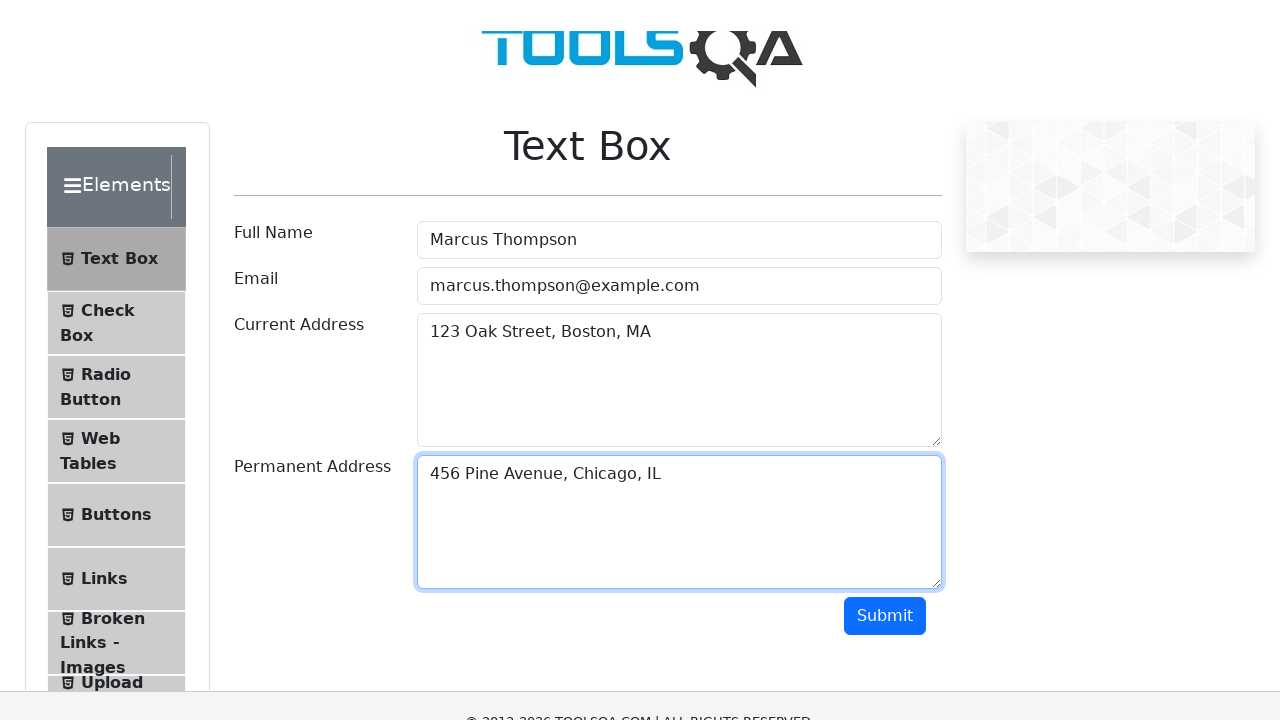

Clicked submit button to submit the form at (885, 318) on #submit
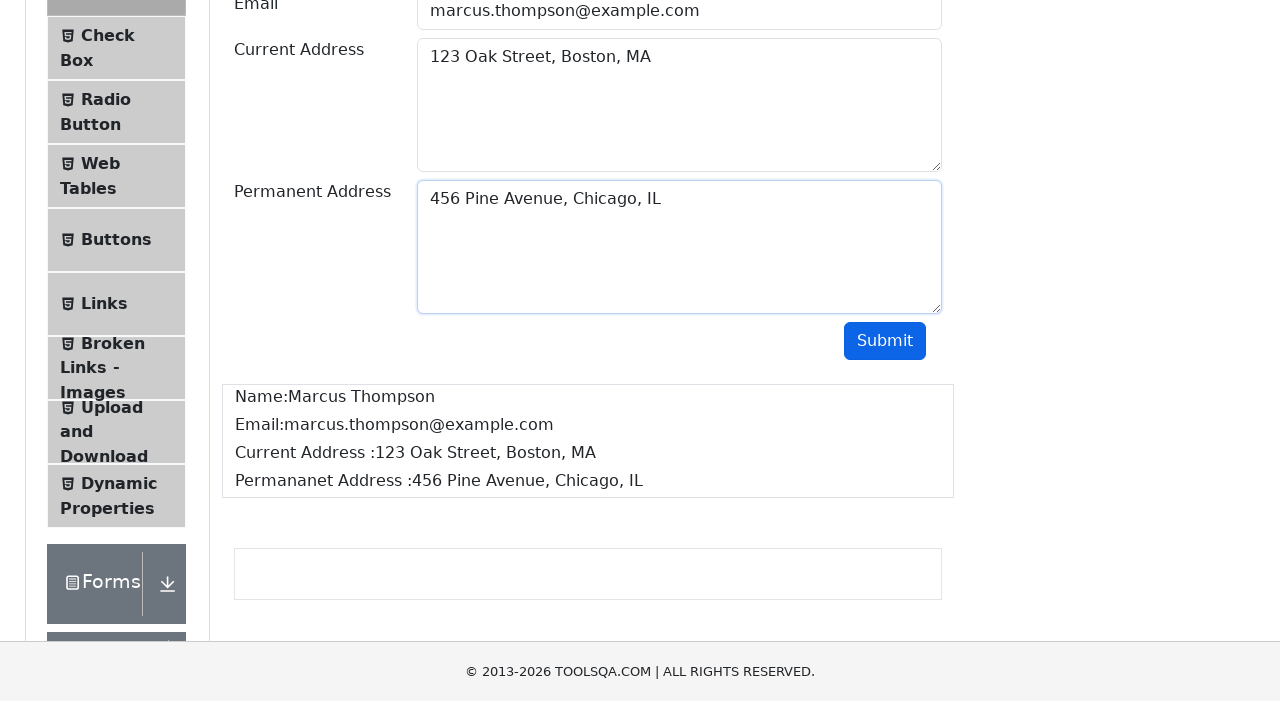

Form submission output appeared on page
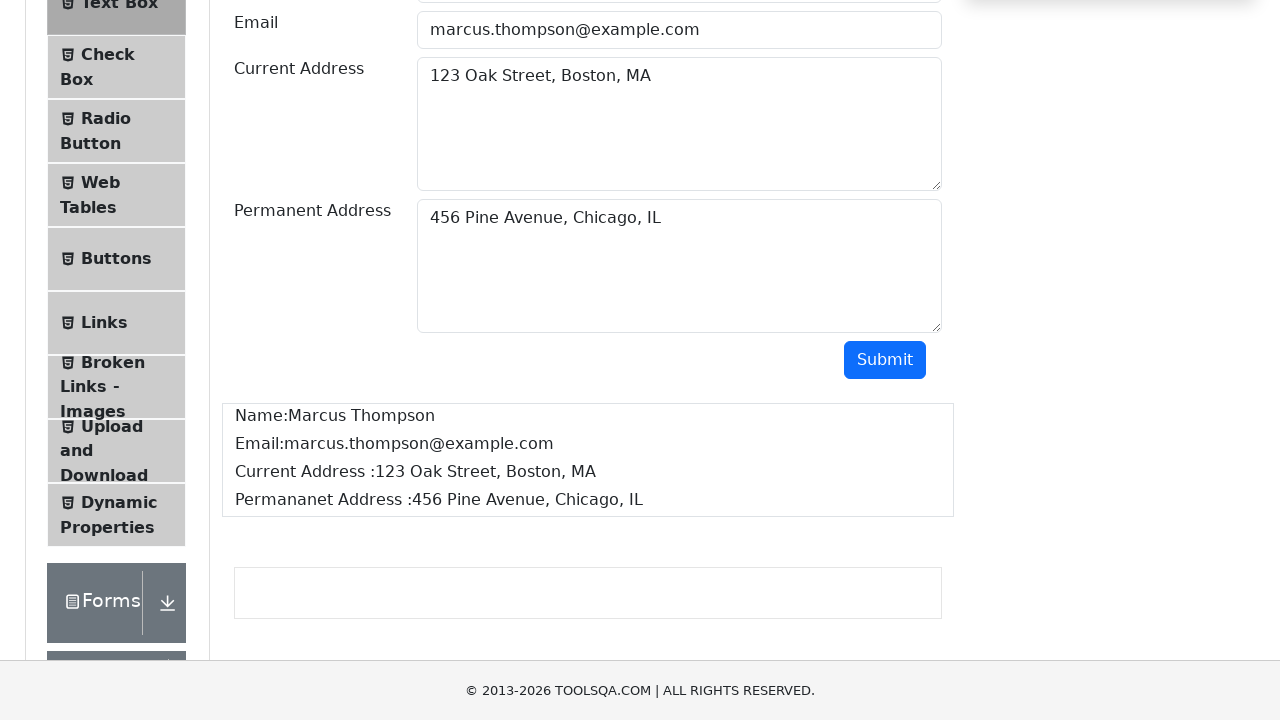

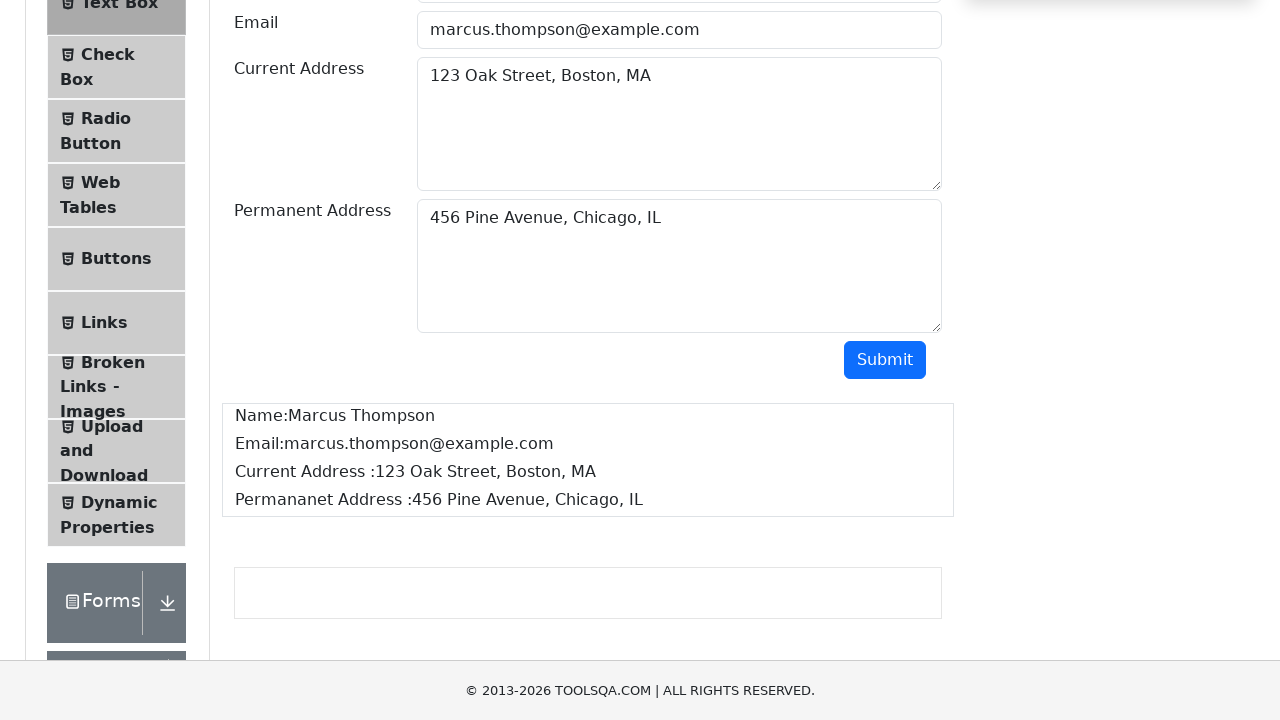